Tests handling of child windows by clicking a blinking text link that opens a new page, then reads content from the newly opened page

Starting URL: https://rahulshettyacademy.com/loginpagePractise/

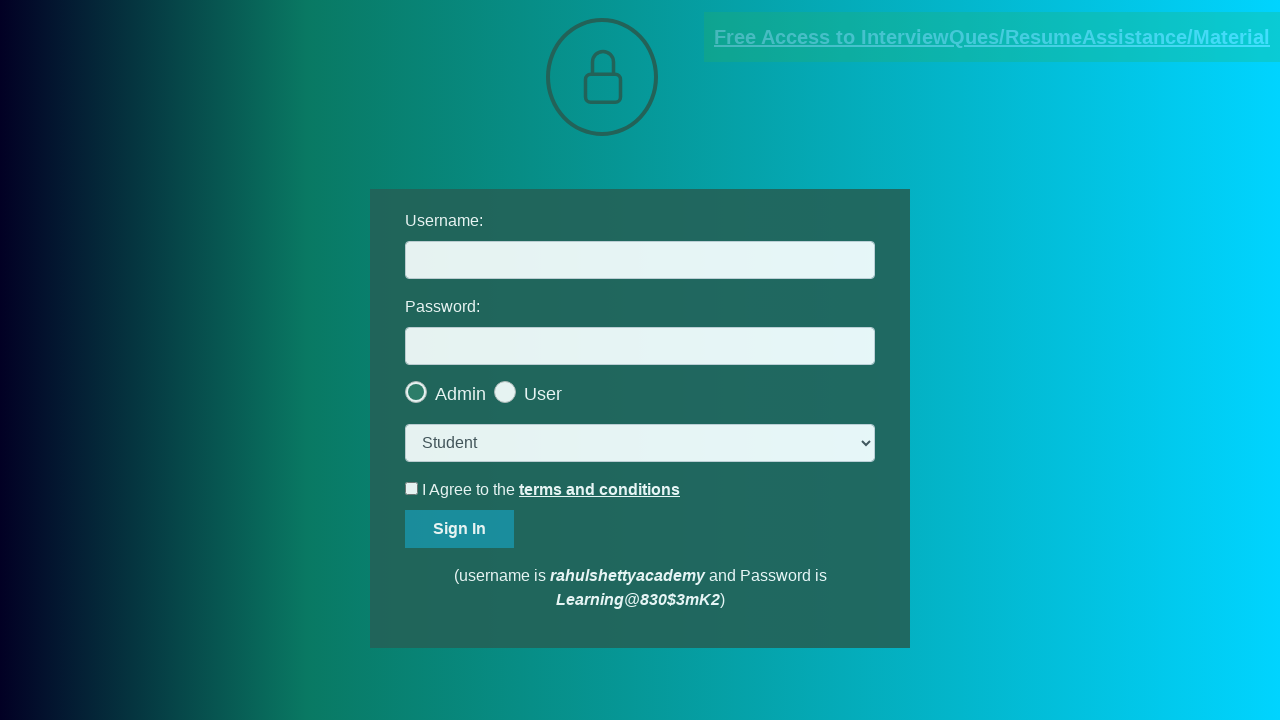

Located the blinking text link element
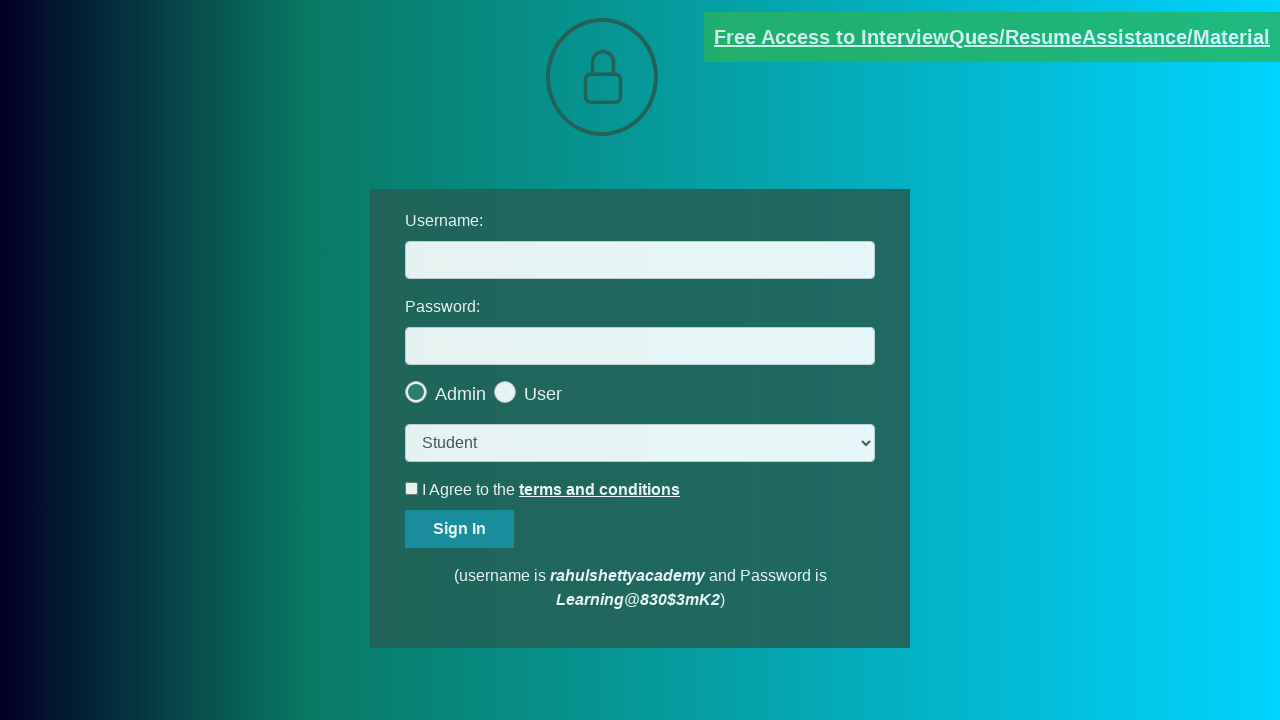

Clicked the blinking text link to open child window at (992, 37) on .blinkingText
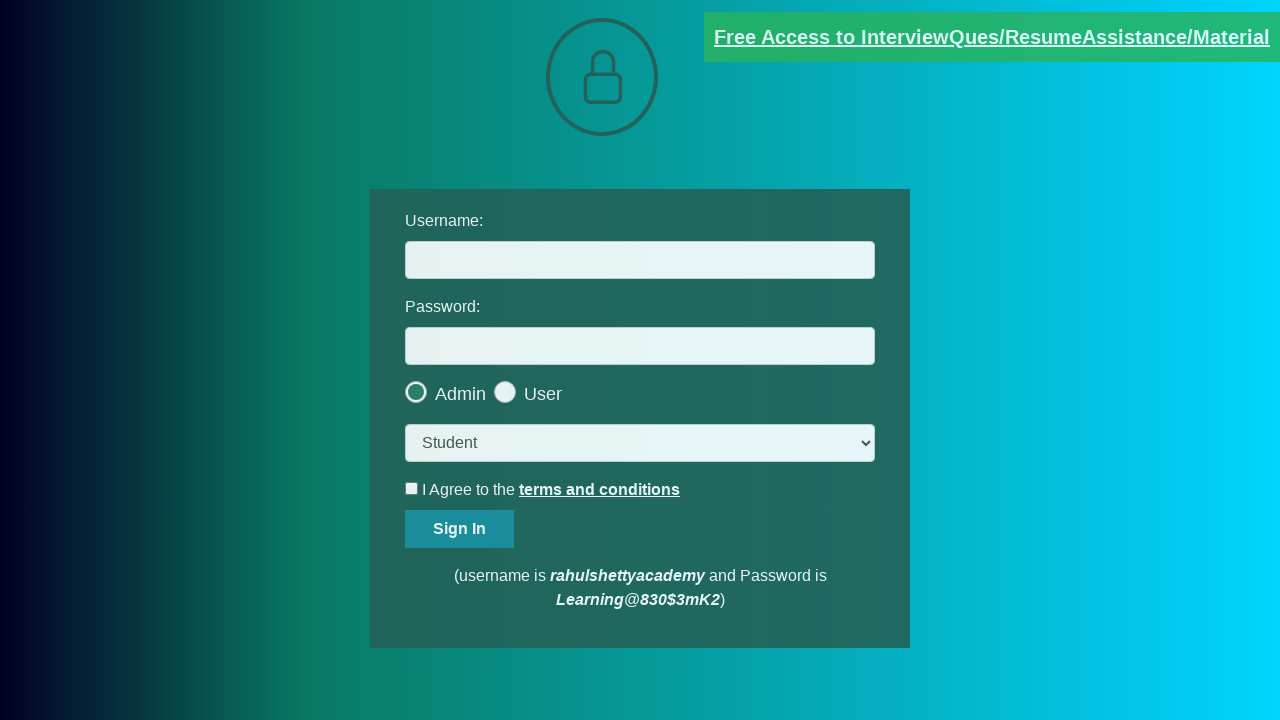

Child window opened and captured
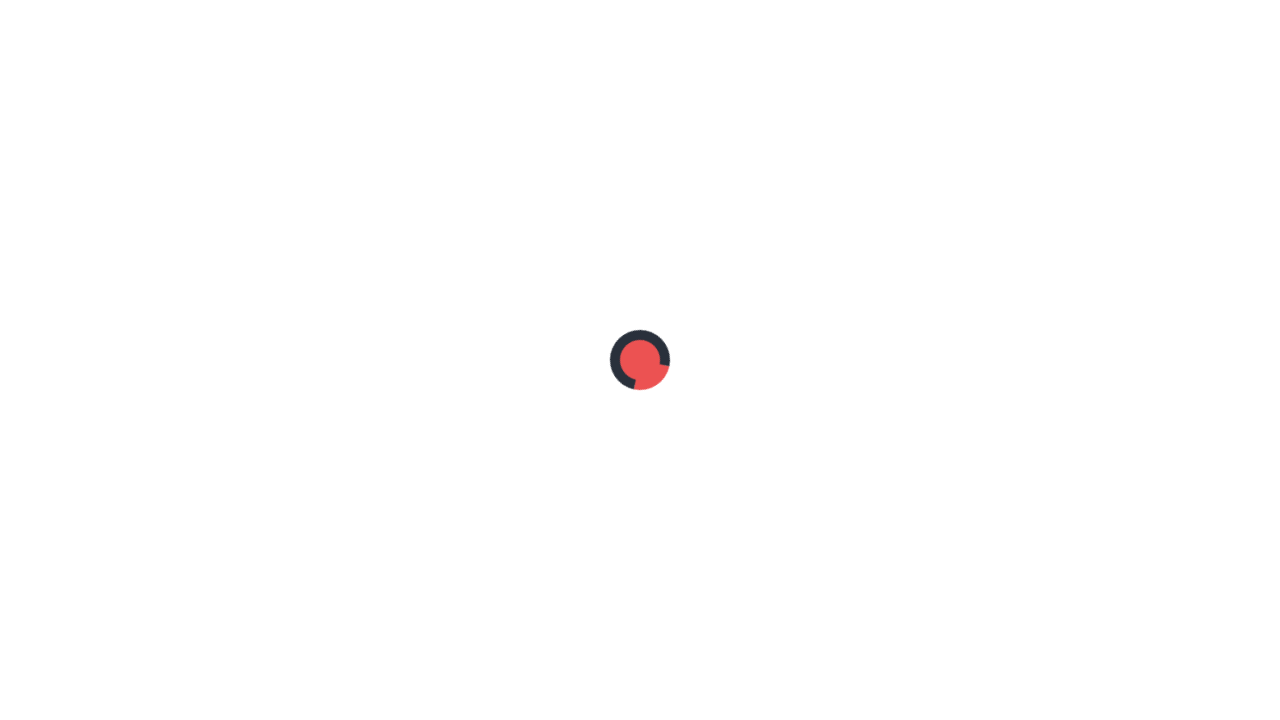

Child window page load completed
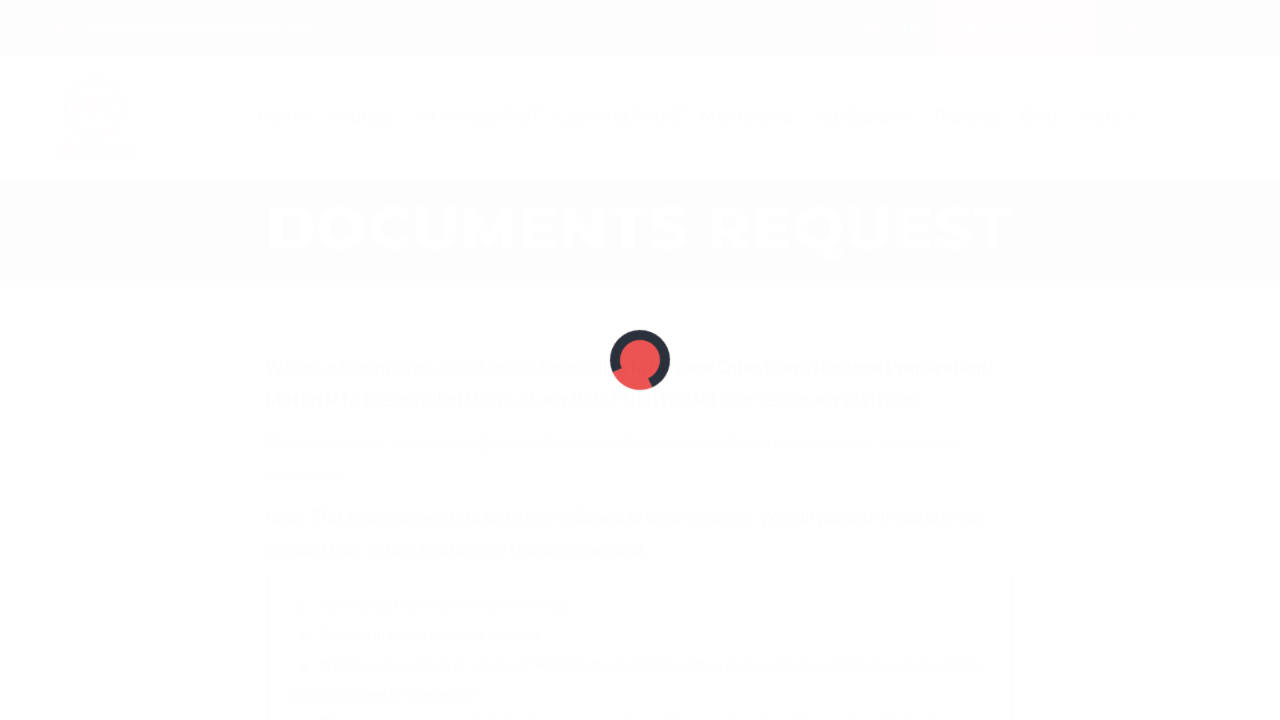

Red text element is present on child window page
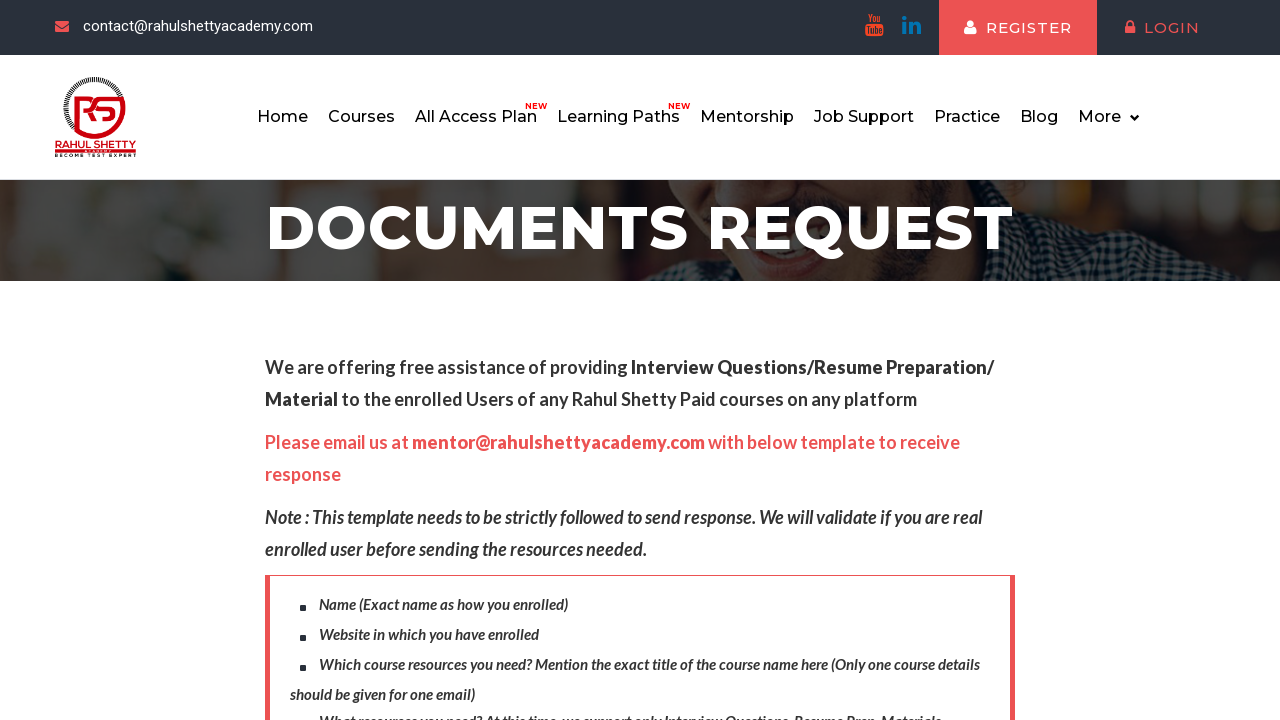

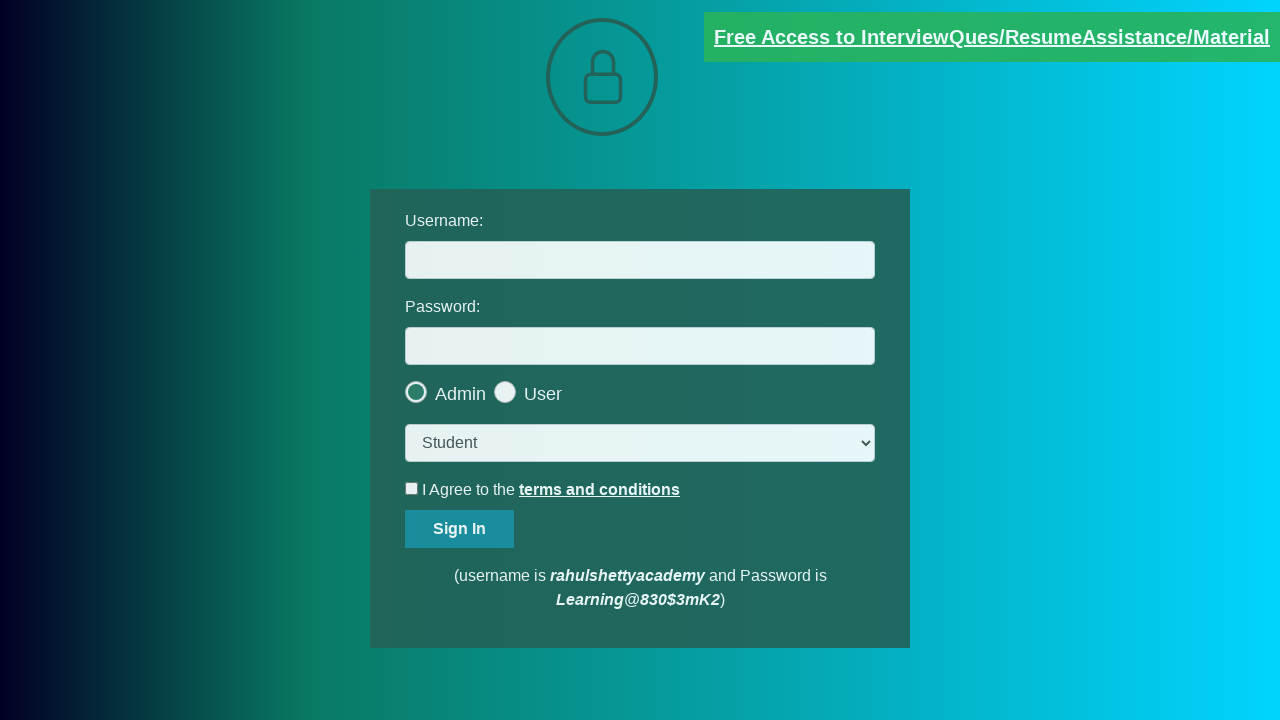